Navigates to JD Sports jersey listings page and verifies that product items with titles and images are displayed

Starting URL: https://www.global.jdsports.com/men/mens-clothing/league/serie-a,ligue-1,primeira-liga,la-liga,bundesliga,eredivisie/?jd_sort_order=latest&max=204

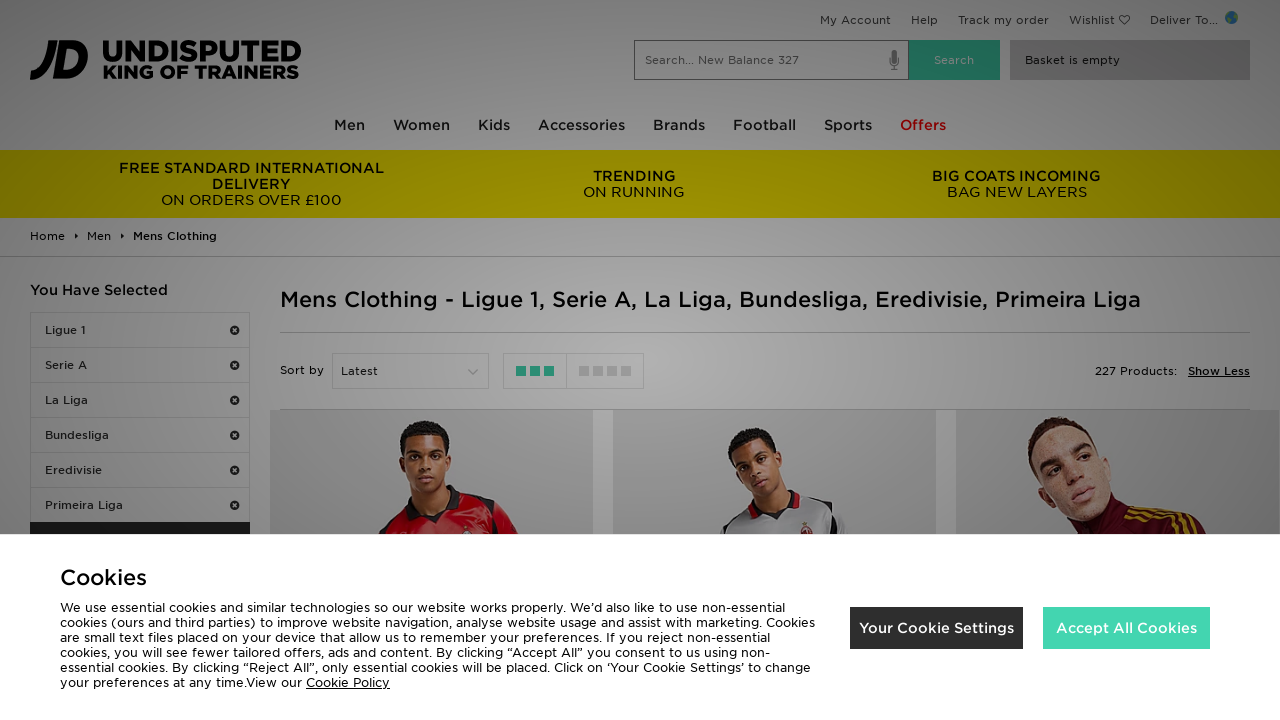

Waited for jersey item containers to load
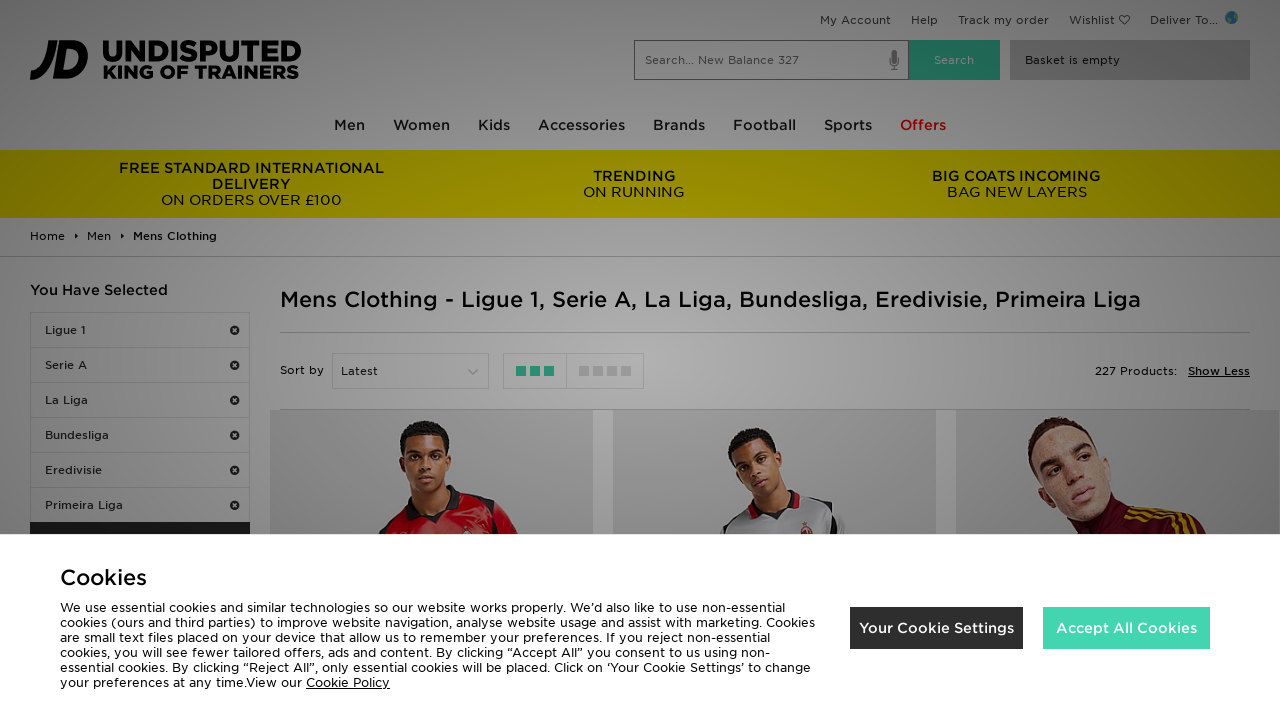

Verified jersey titles are visible
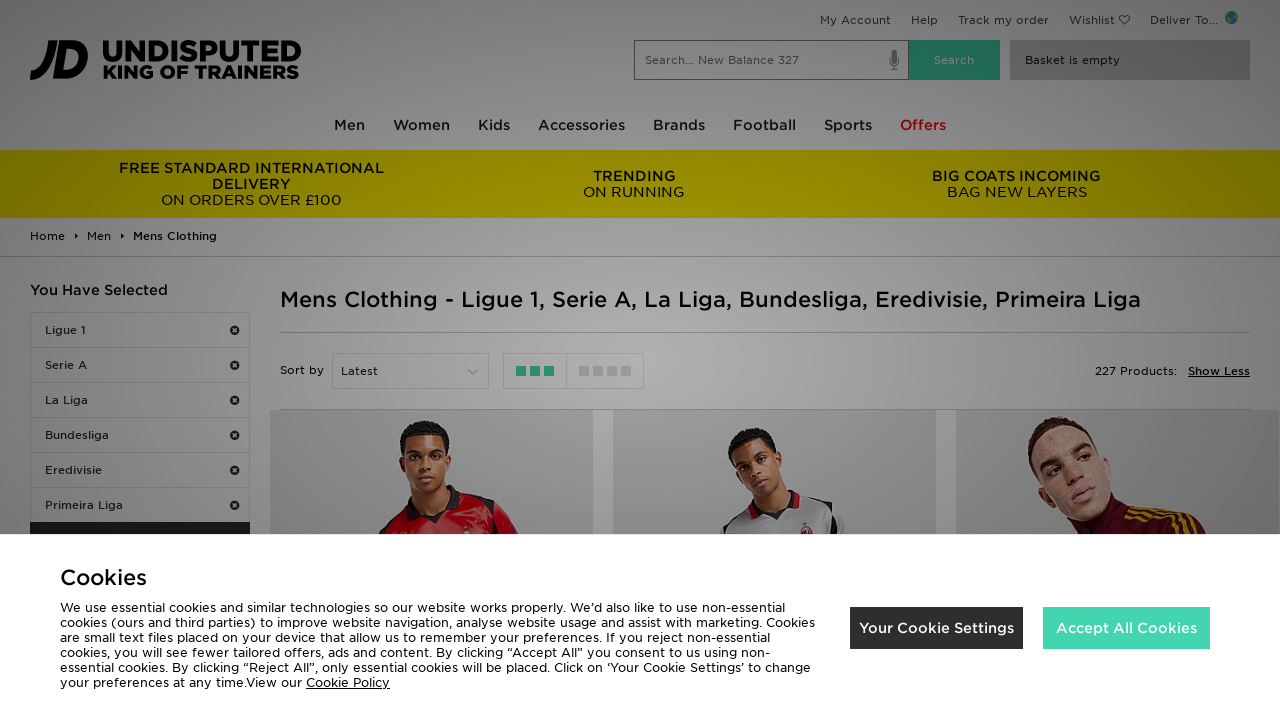

Verified jersey images are loaded
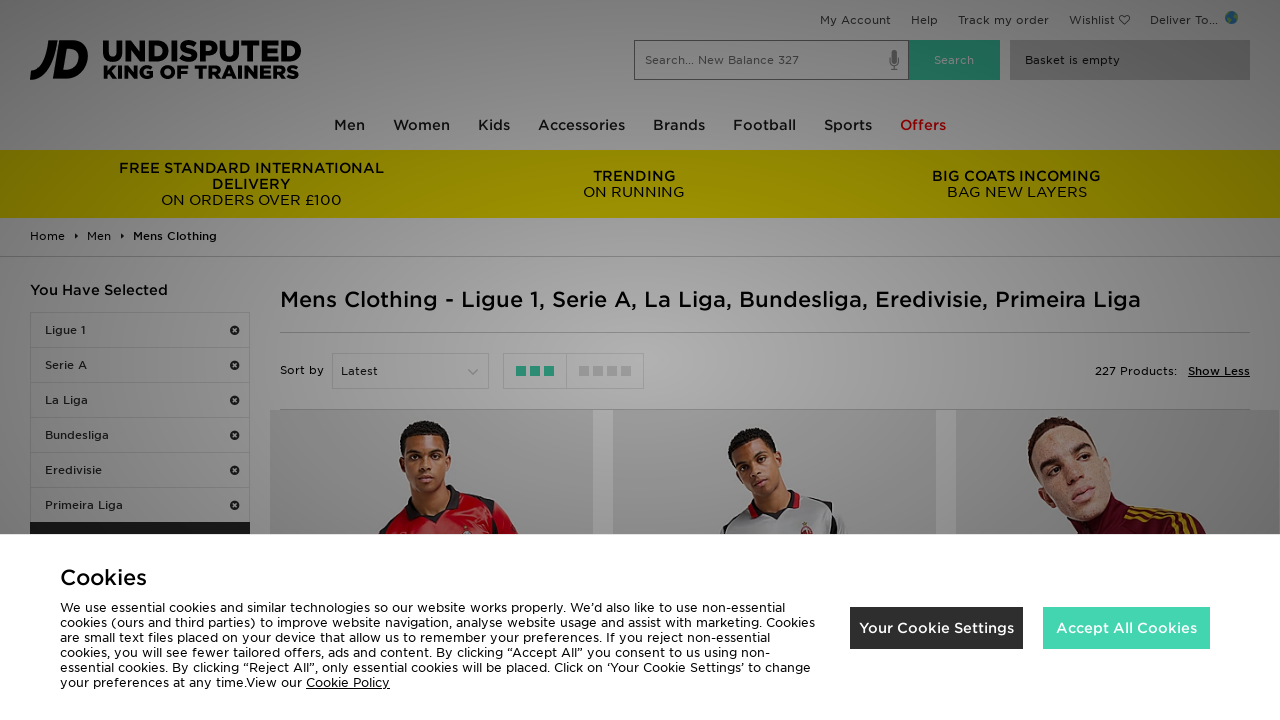

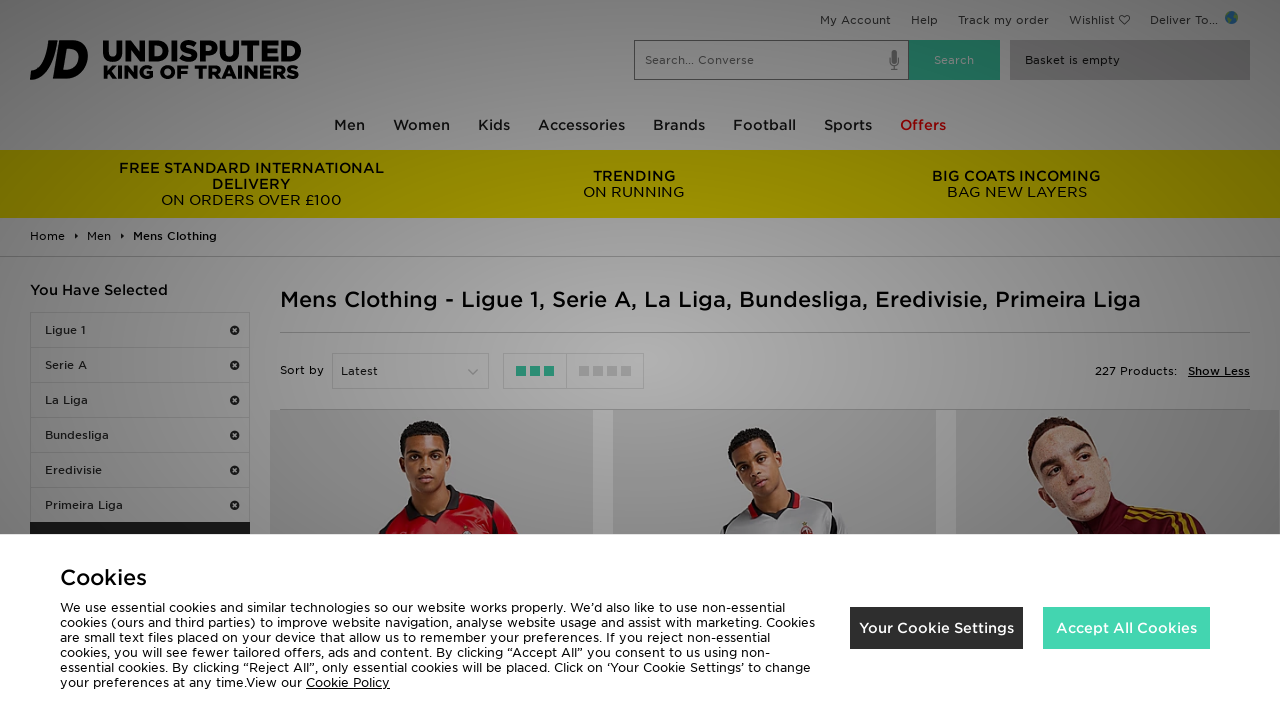